Navigates to JustDial homepage with browser notifications disabled and maximizes the browser window.

Starting URL: https://www.justdial.com/

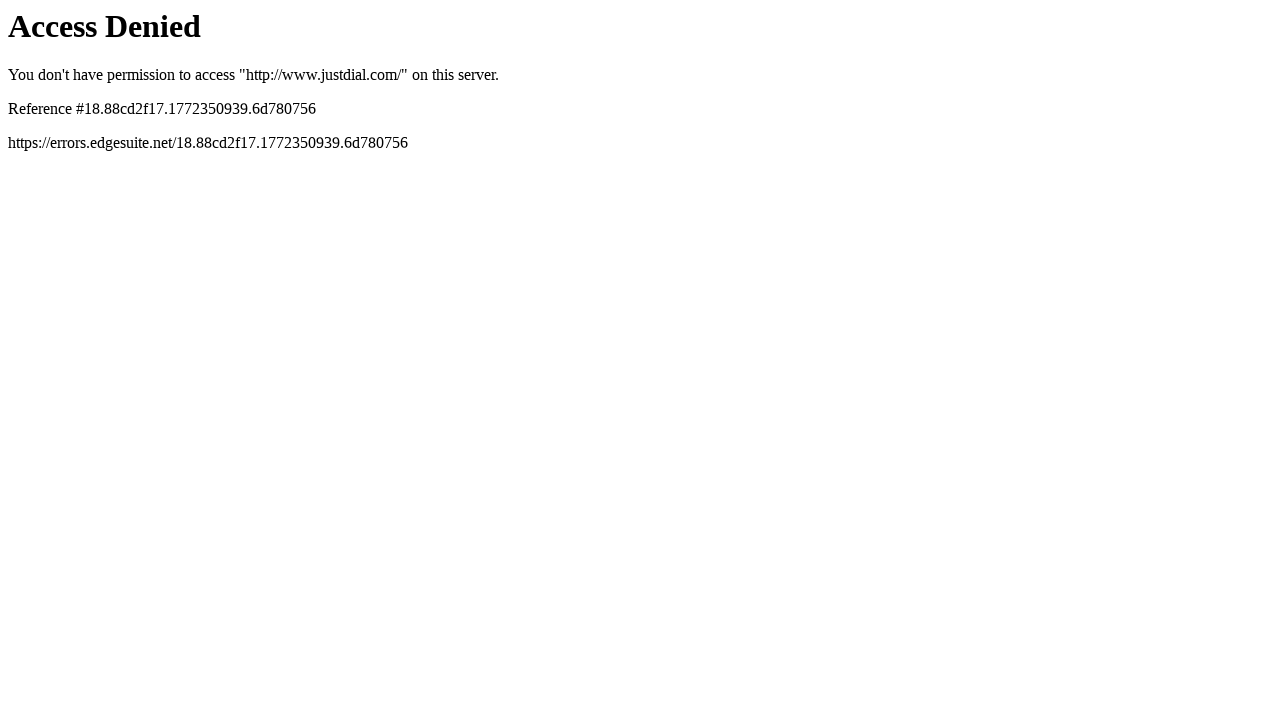

Set viewport size to 1920x1080 to maximize browser window
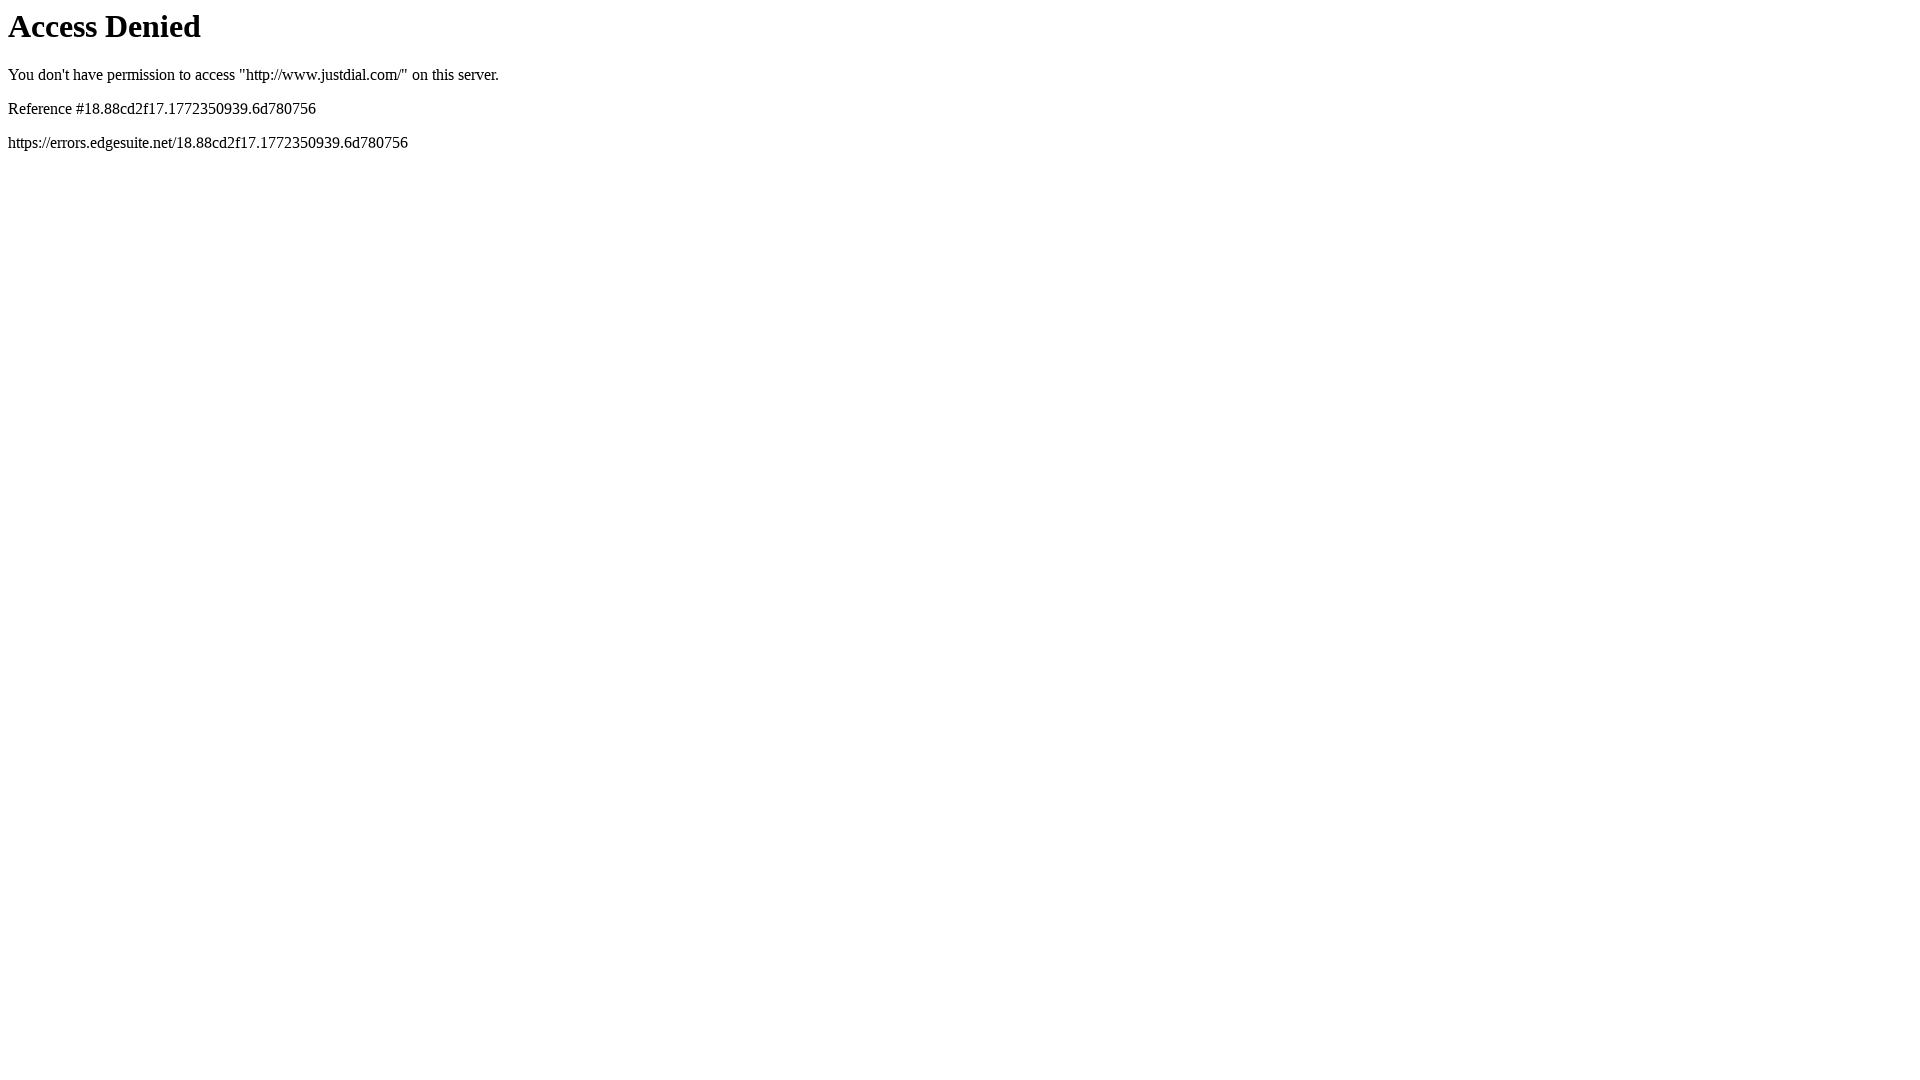

JustDial homepage loaded with notifications disabled
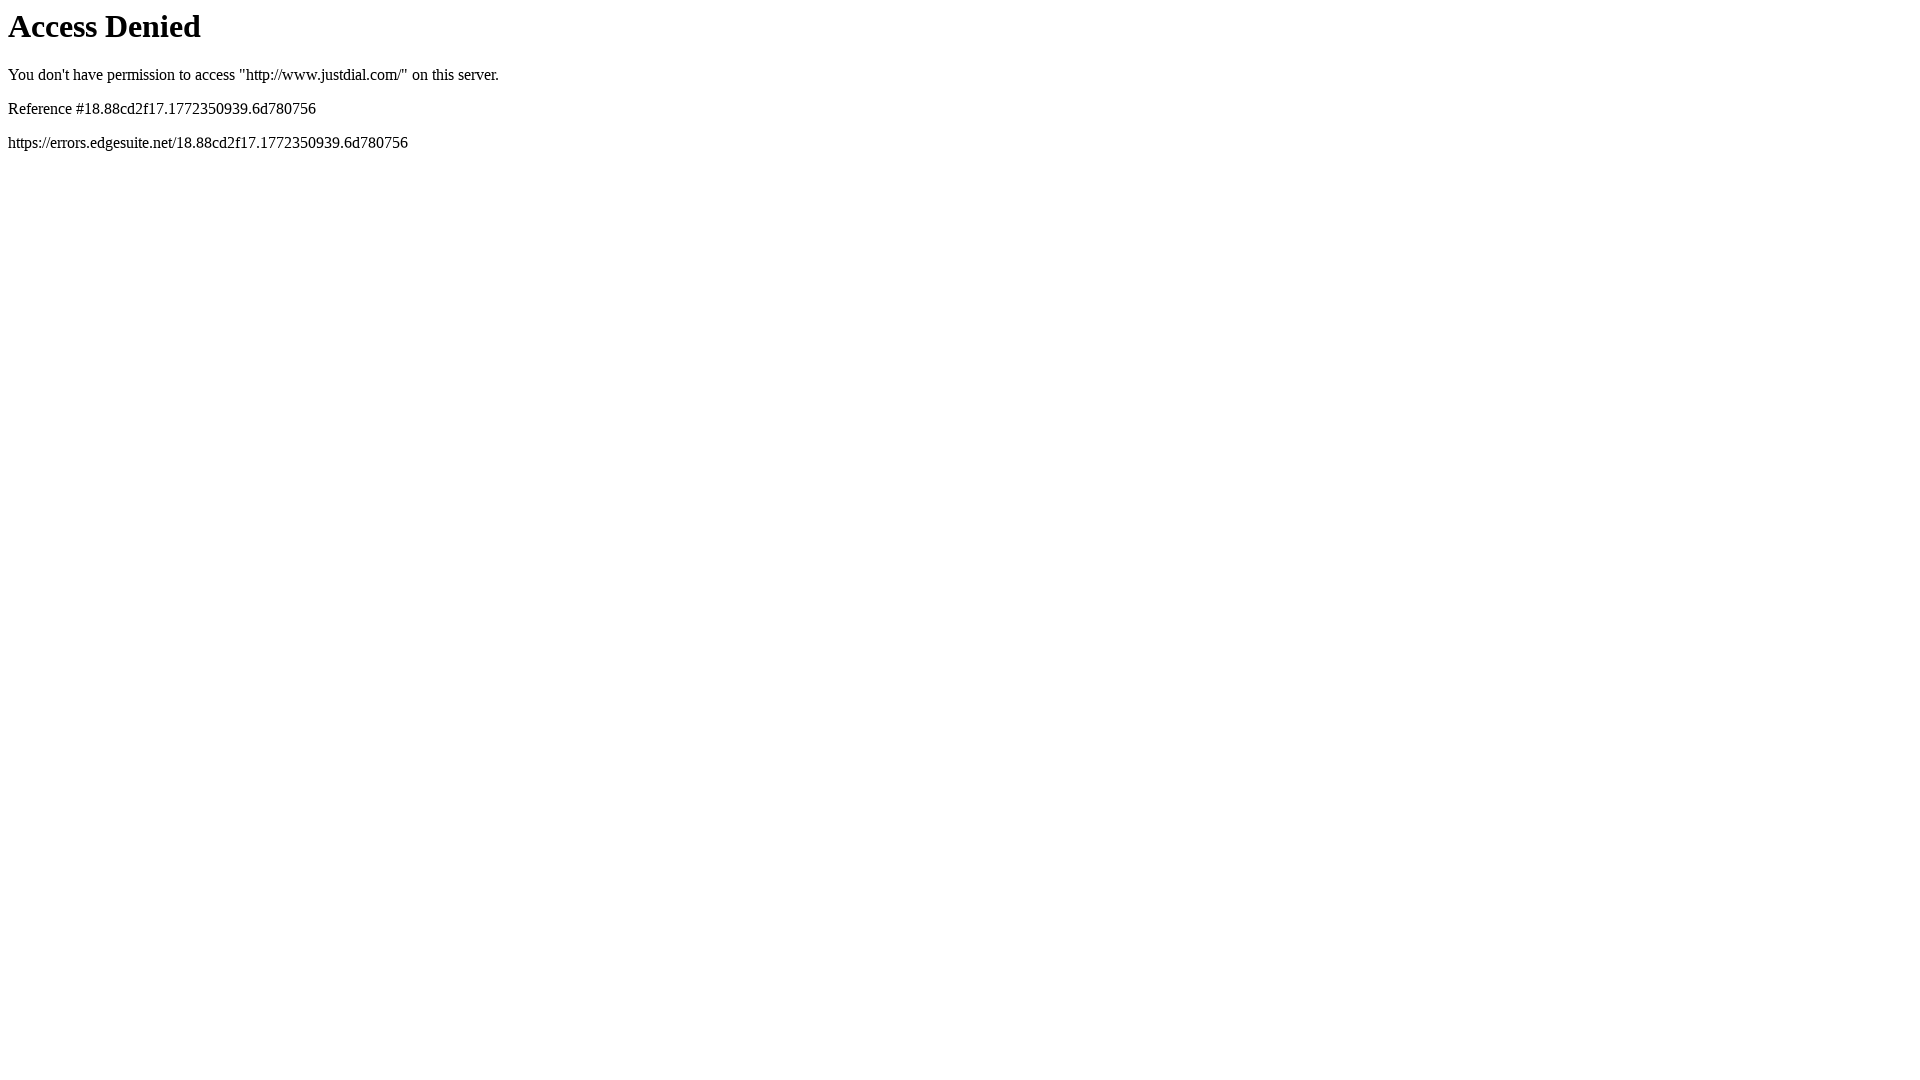

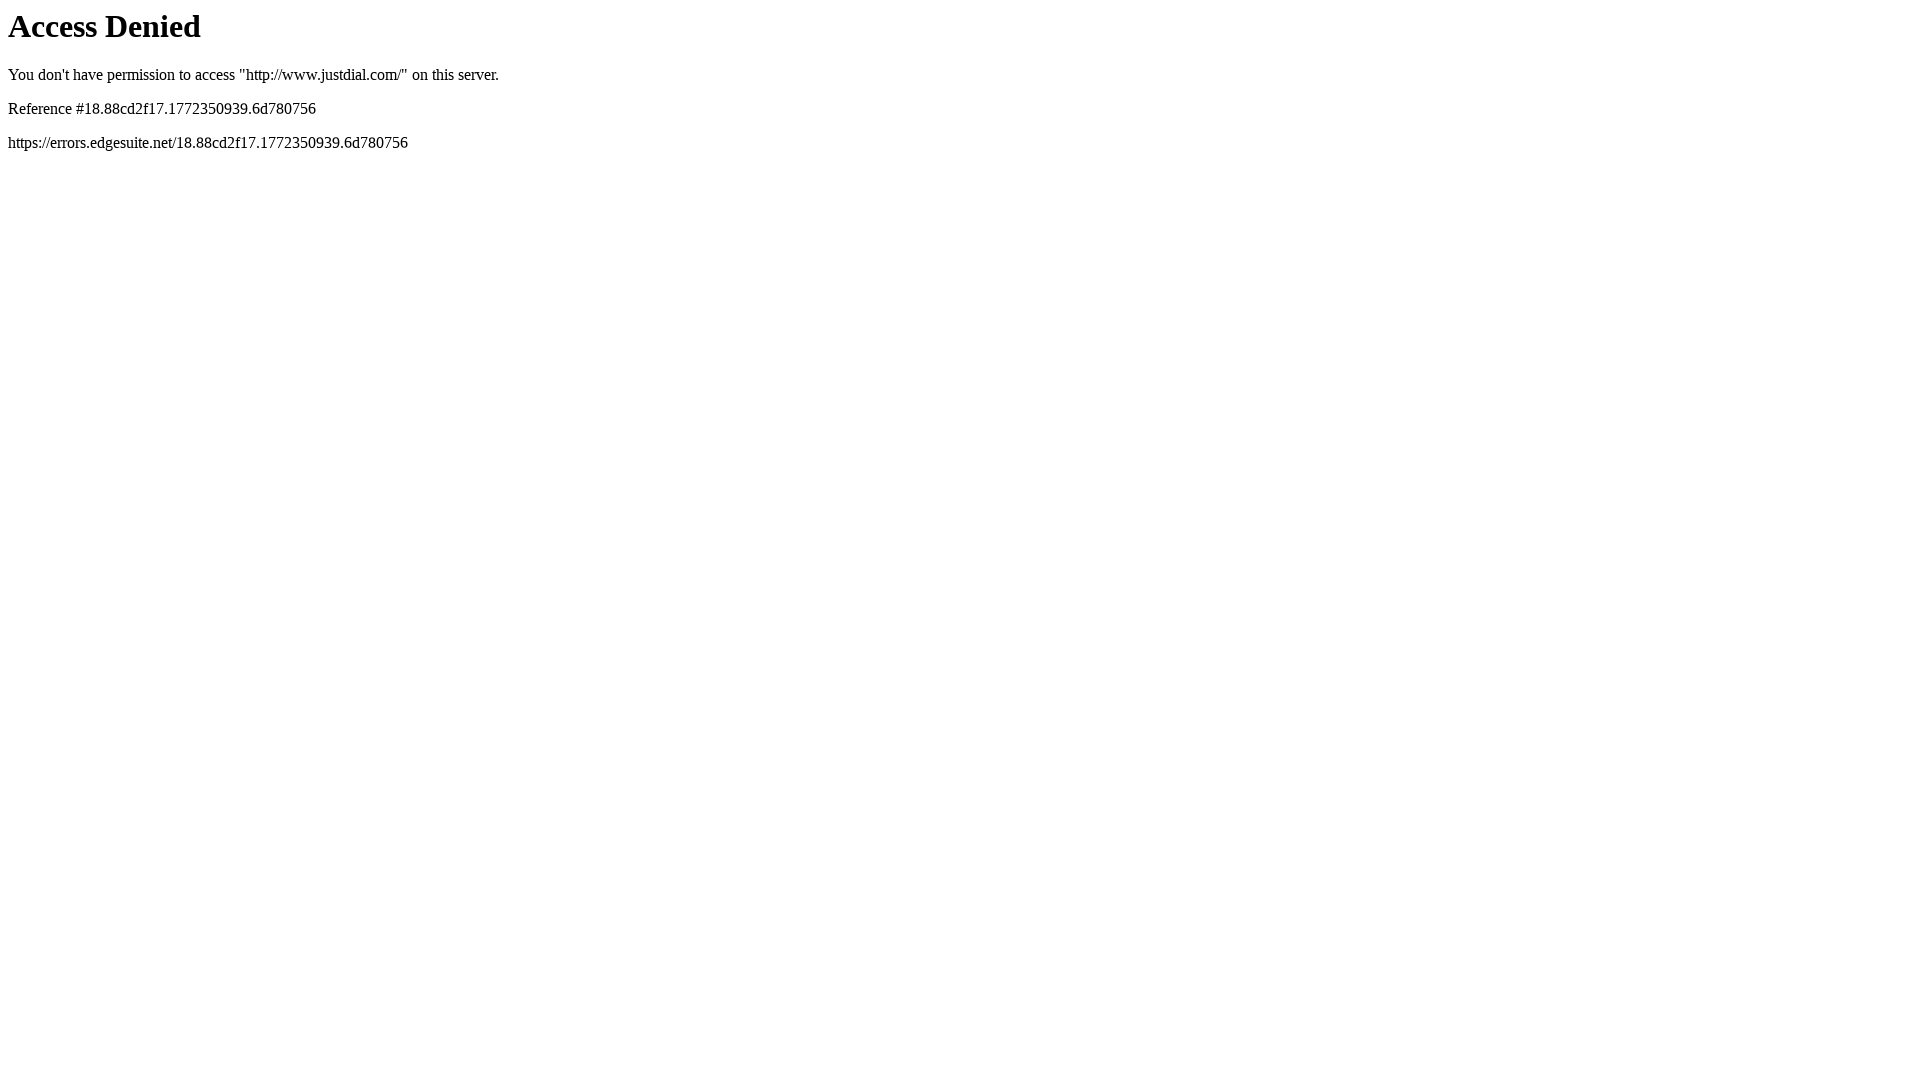